Tests the Ajio website search functionality by searching for "Jeans" and verifying the search results are displayed

Starting URL: https://www.ajio.com/

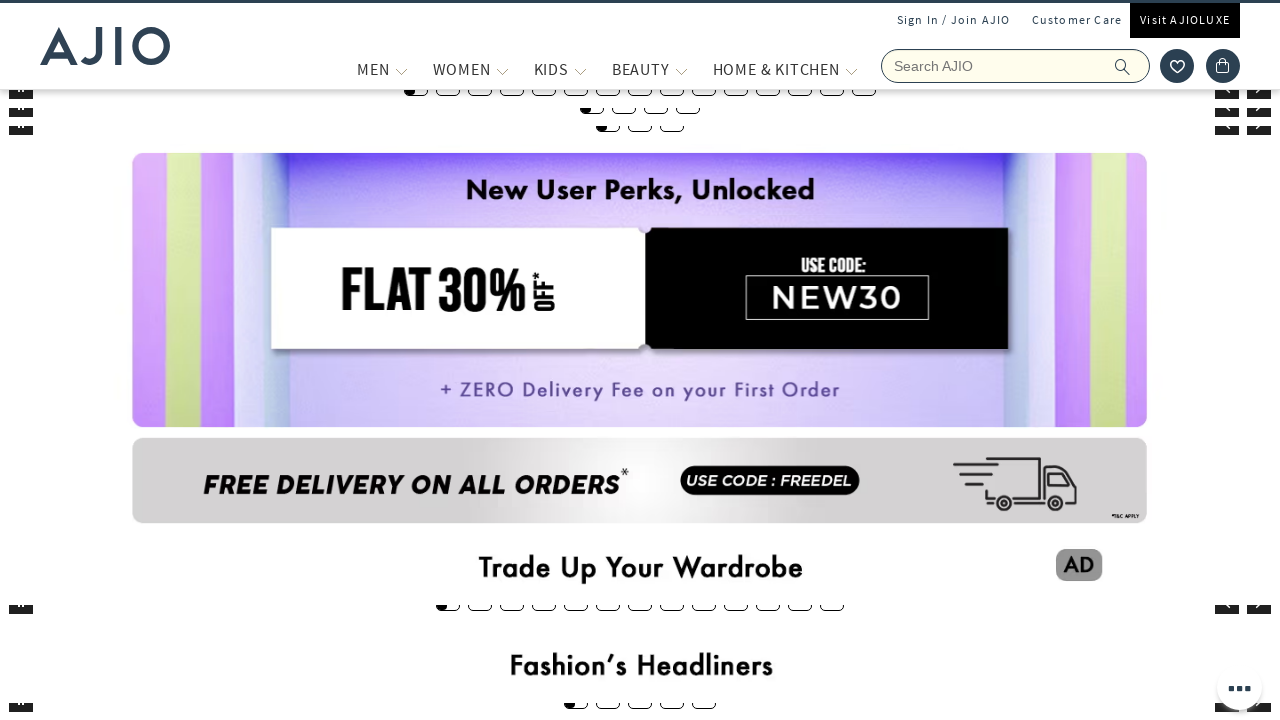

Filled search box with 'Jeans' on input[name='searchVal']
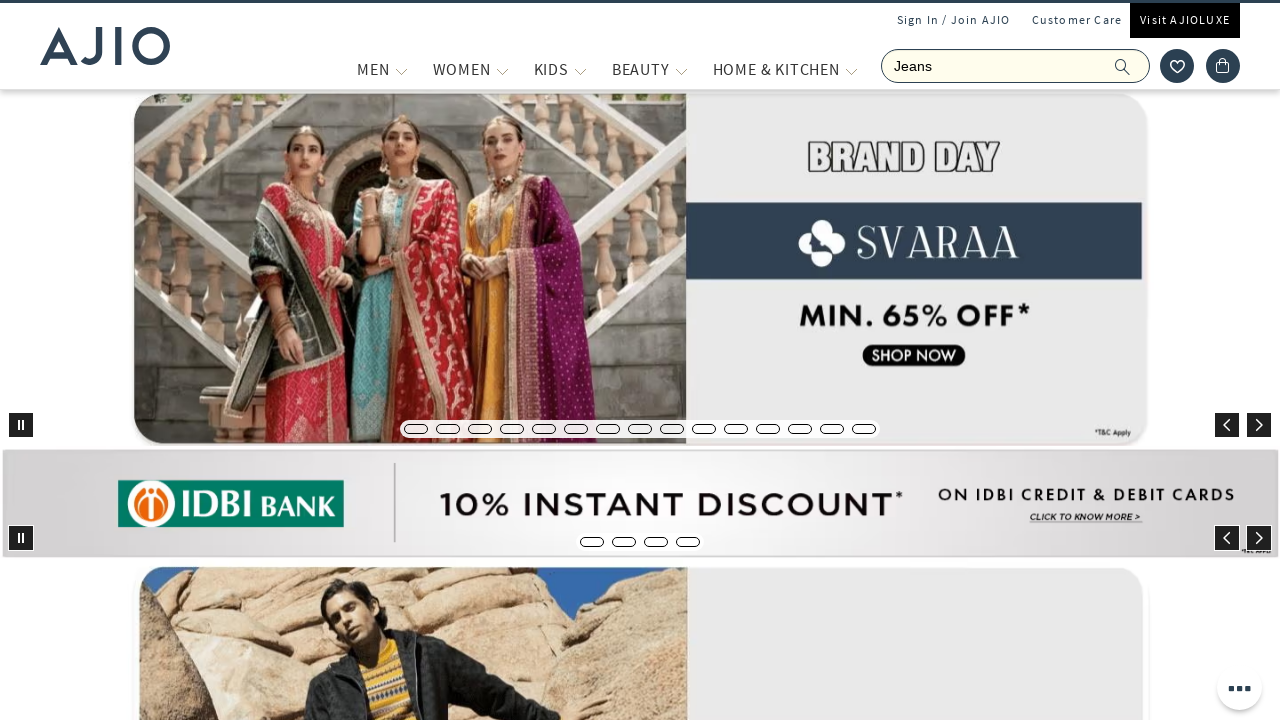

Clicked search button to search for Jeans at (1133, 66) on button.rilrtl-button
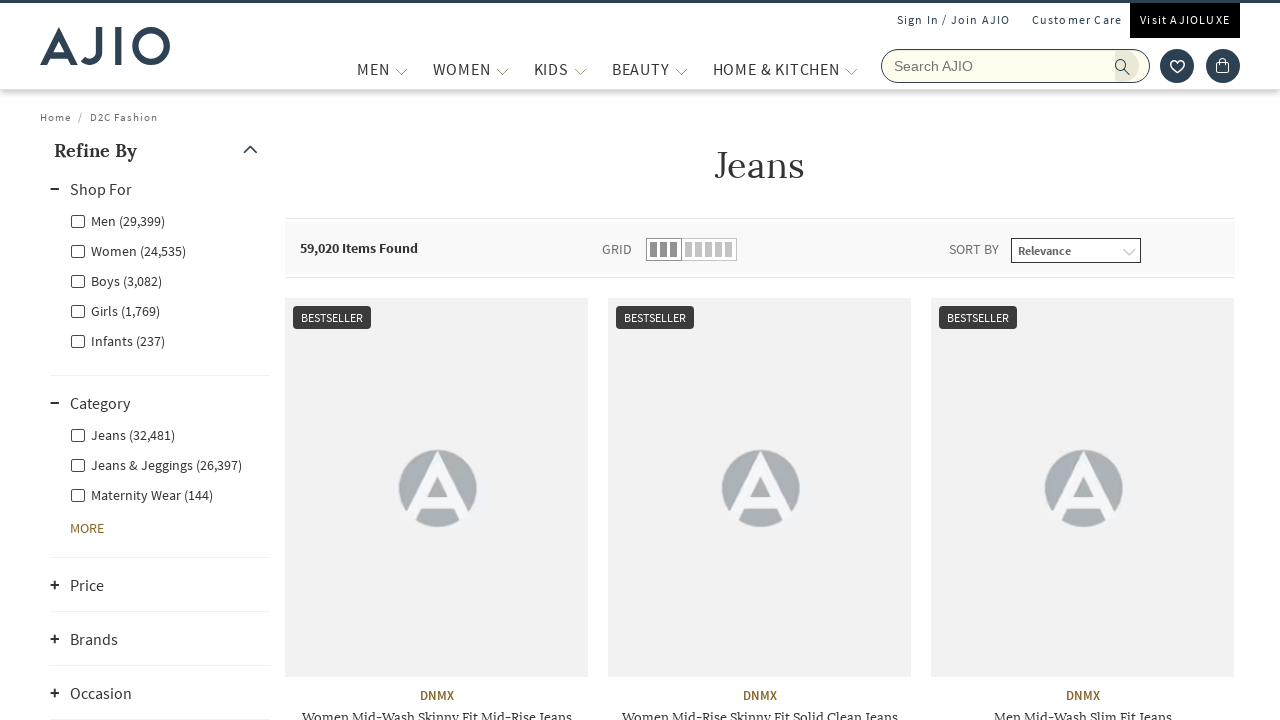

Search results loaded - items appeared on page
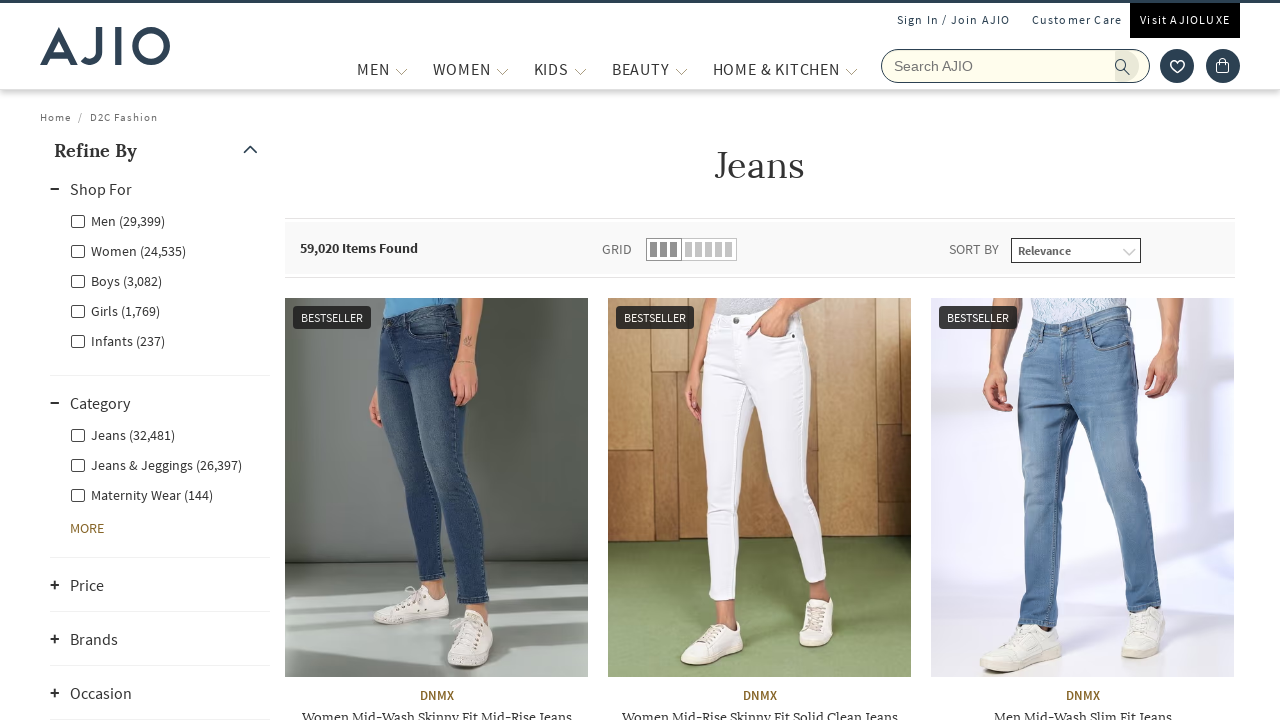

Verified a product item is visible in search results
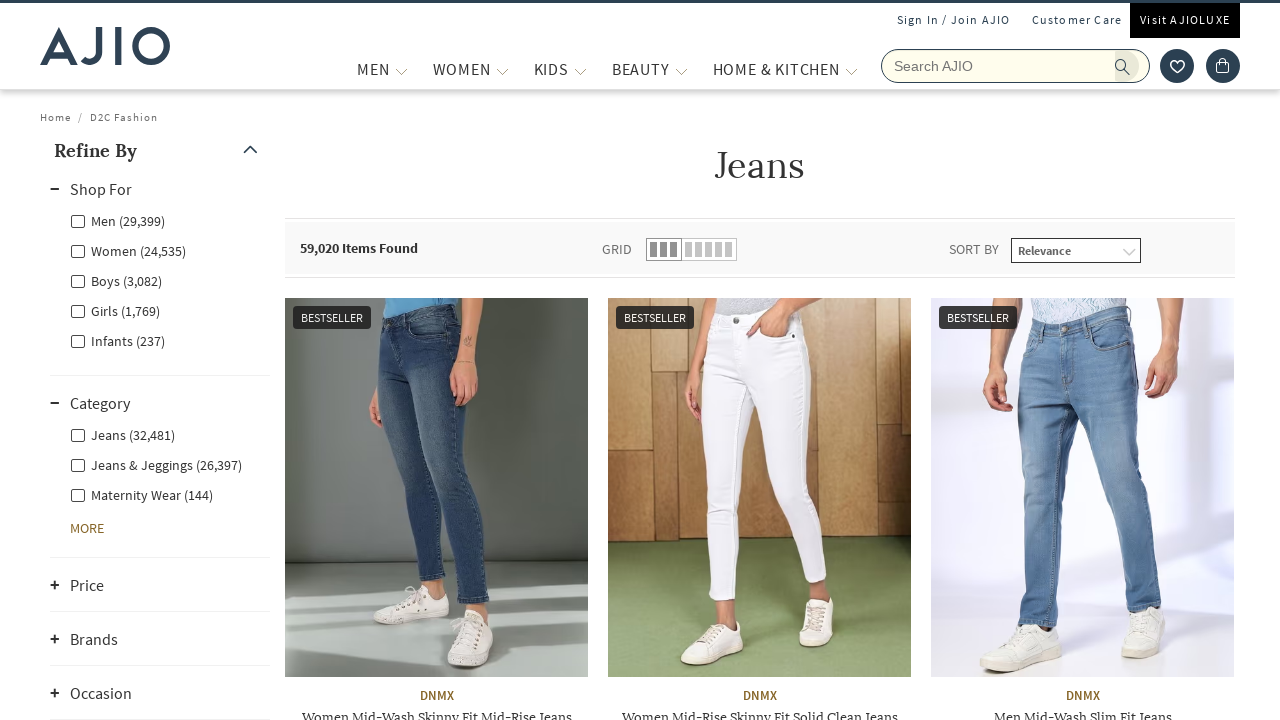

Verified a product item is visible in search results
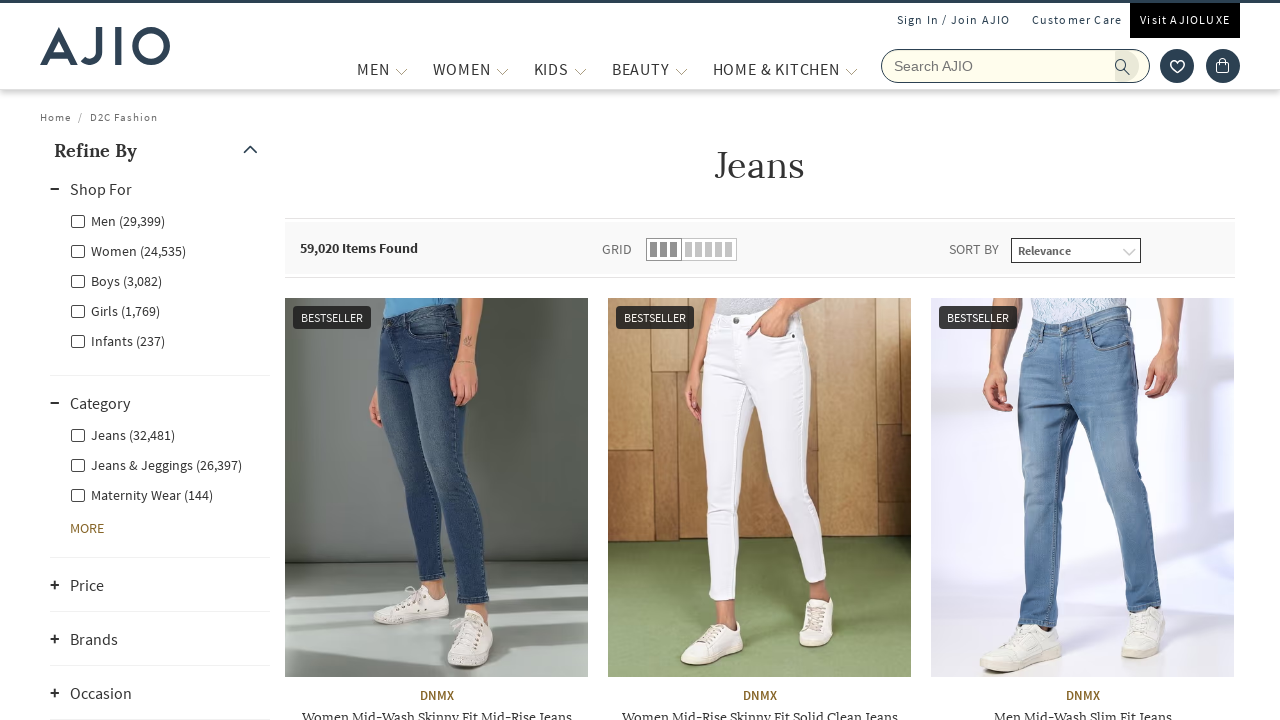

Verified a product item is visible in search results
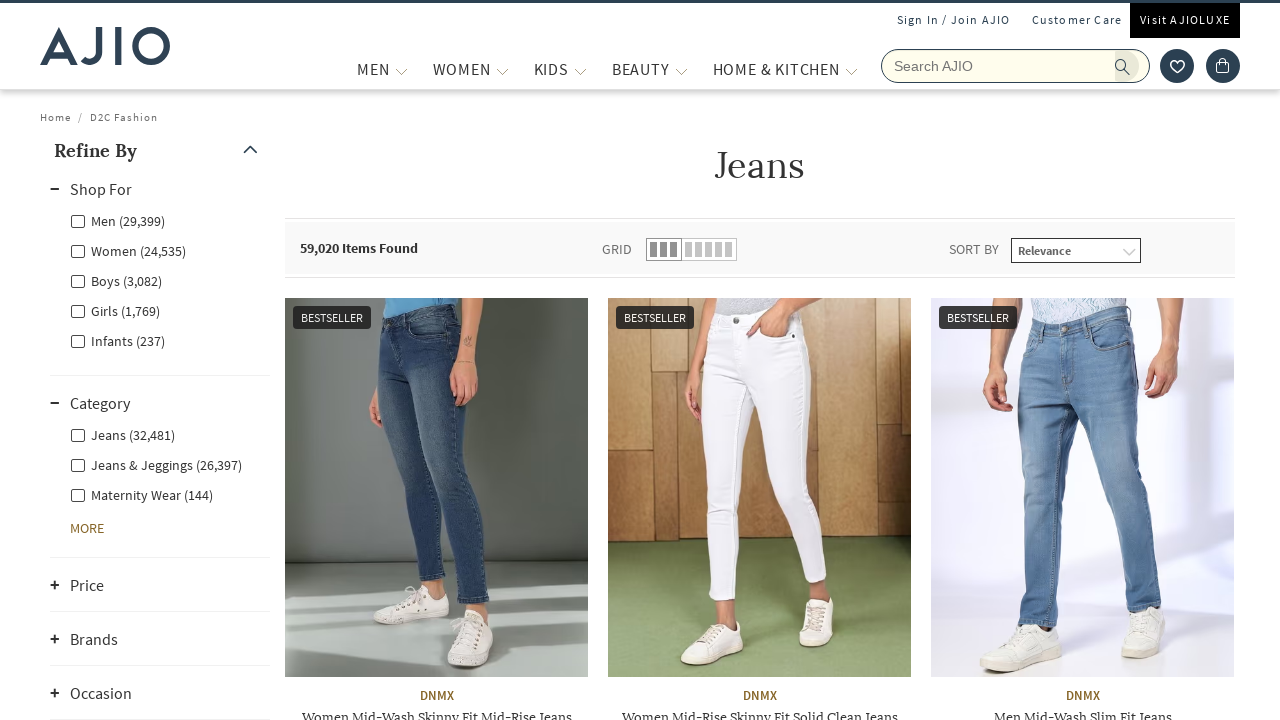

Verified a product item is visible in search results
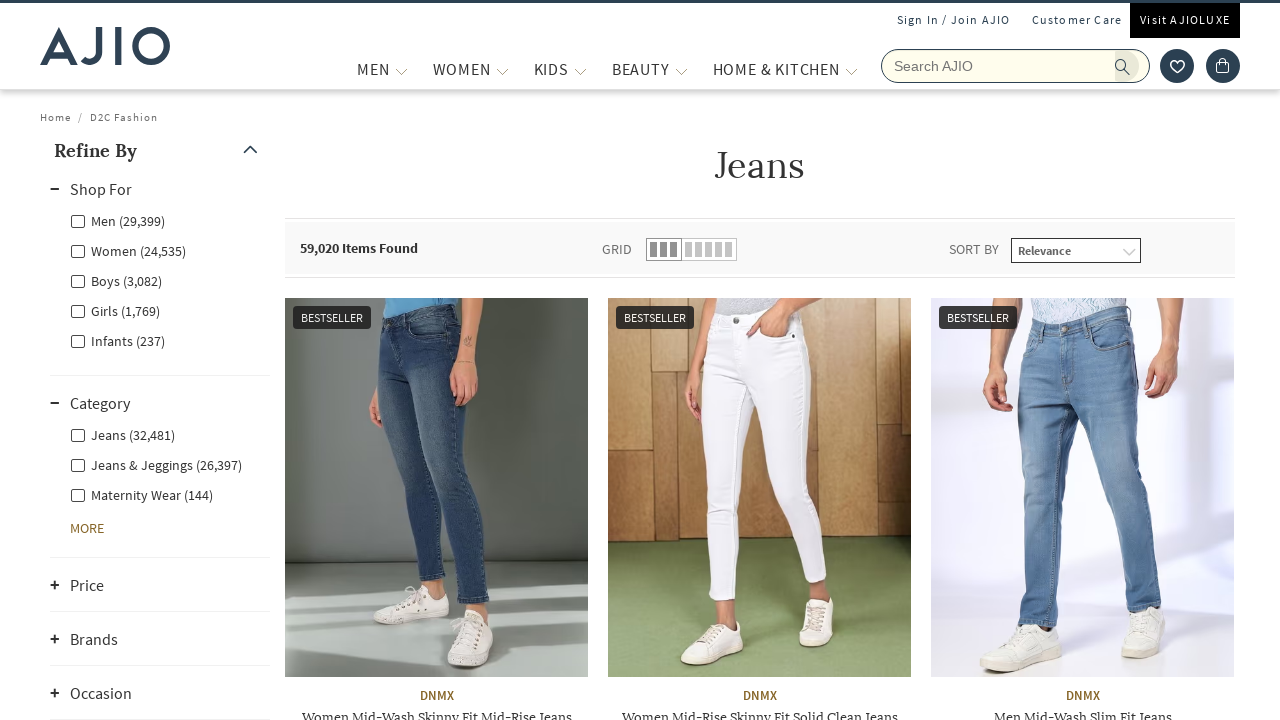

Verified a product item is visible in search results
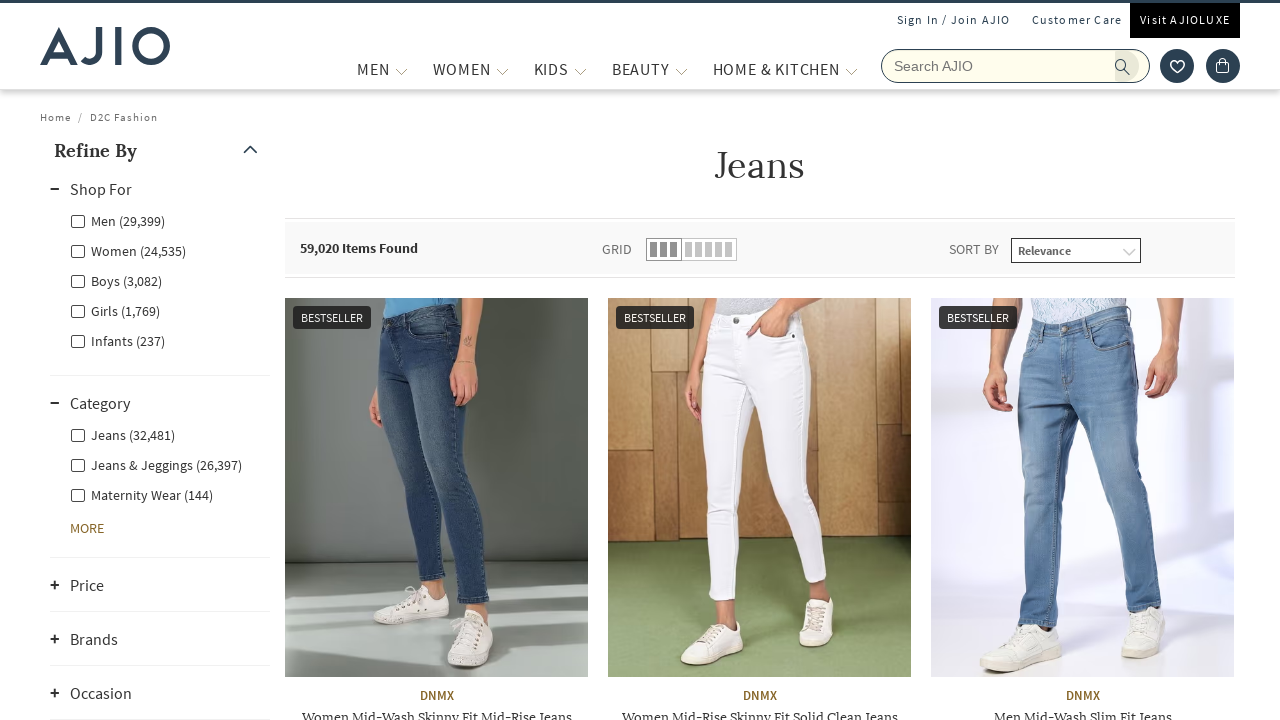

Verified a product item is visible in search results
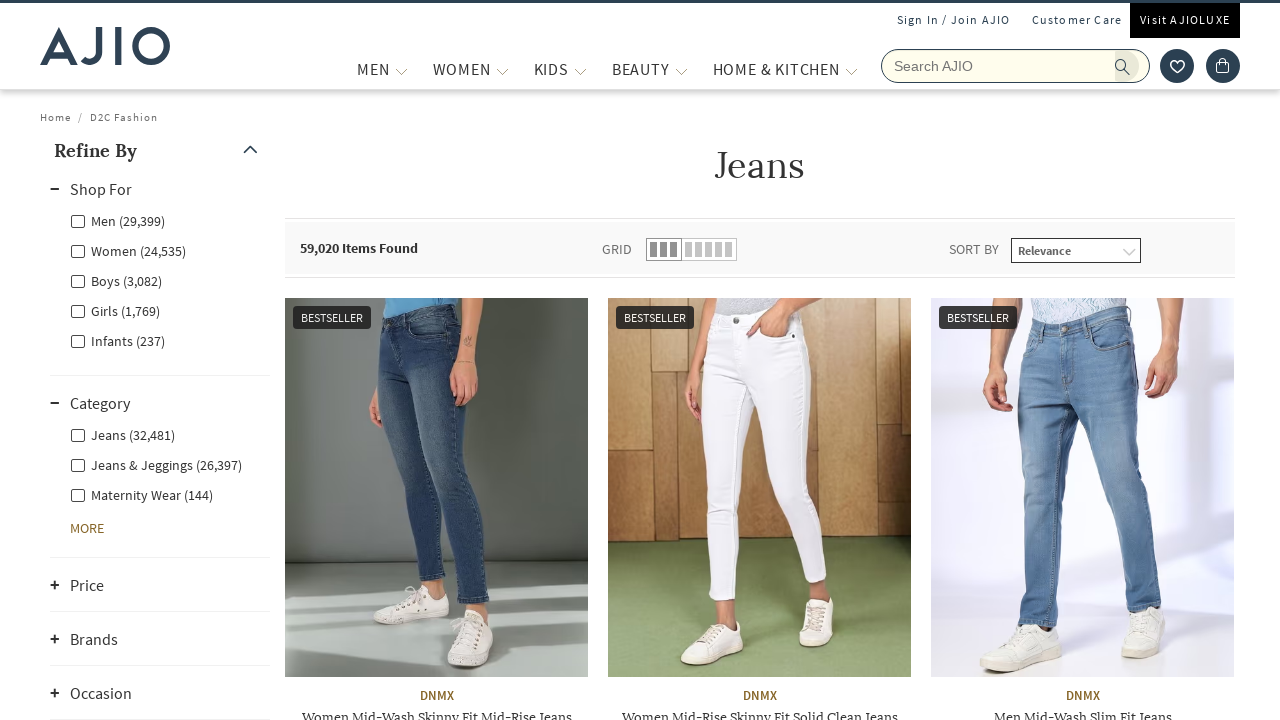

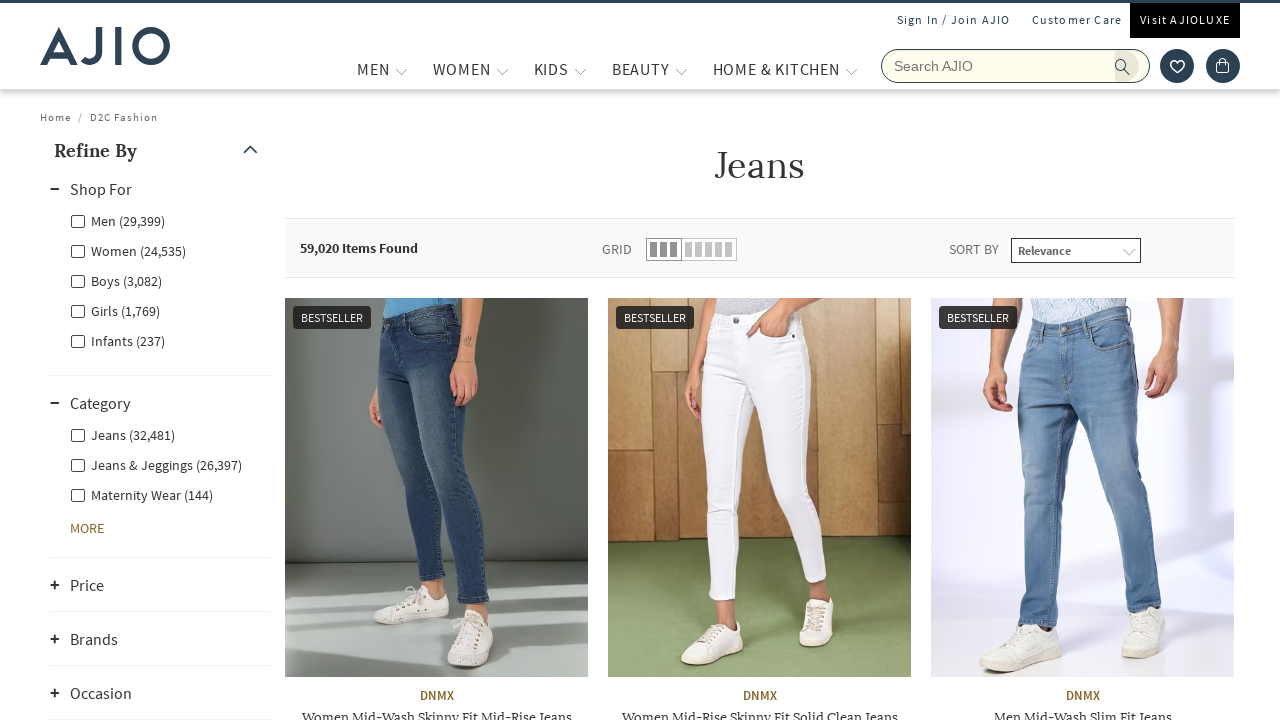